Tests ID locator by clicking on a link identified by its ID

Starting URL: http://omayo.blogspot.com

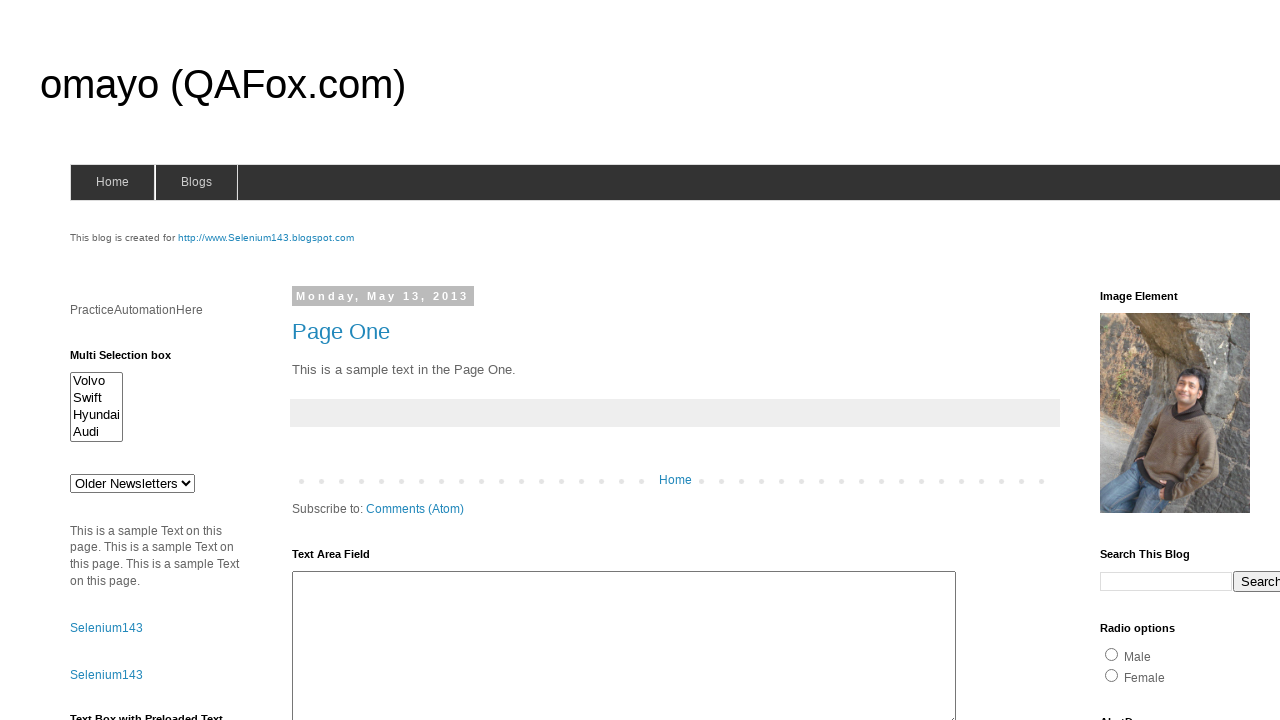

Clicked link identified by ID 'selenium143' at (266, 238) on #selenium143
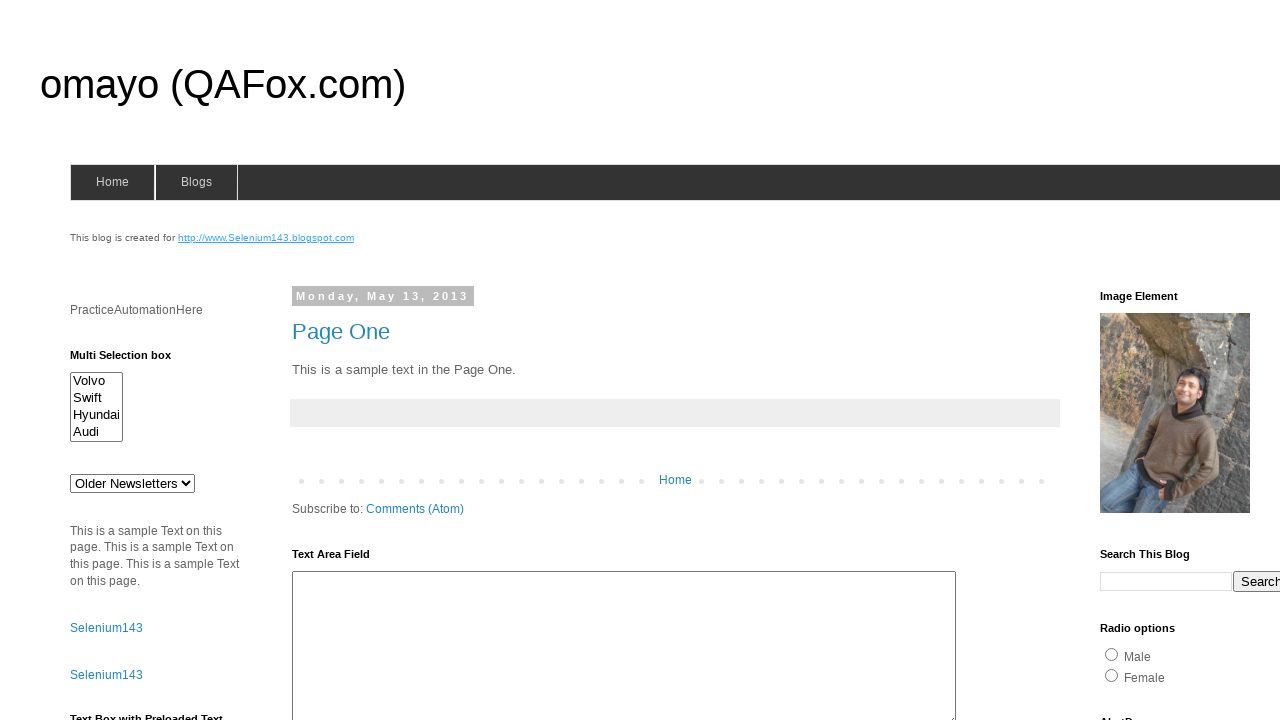

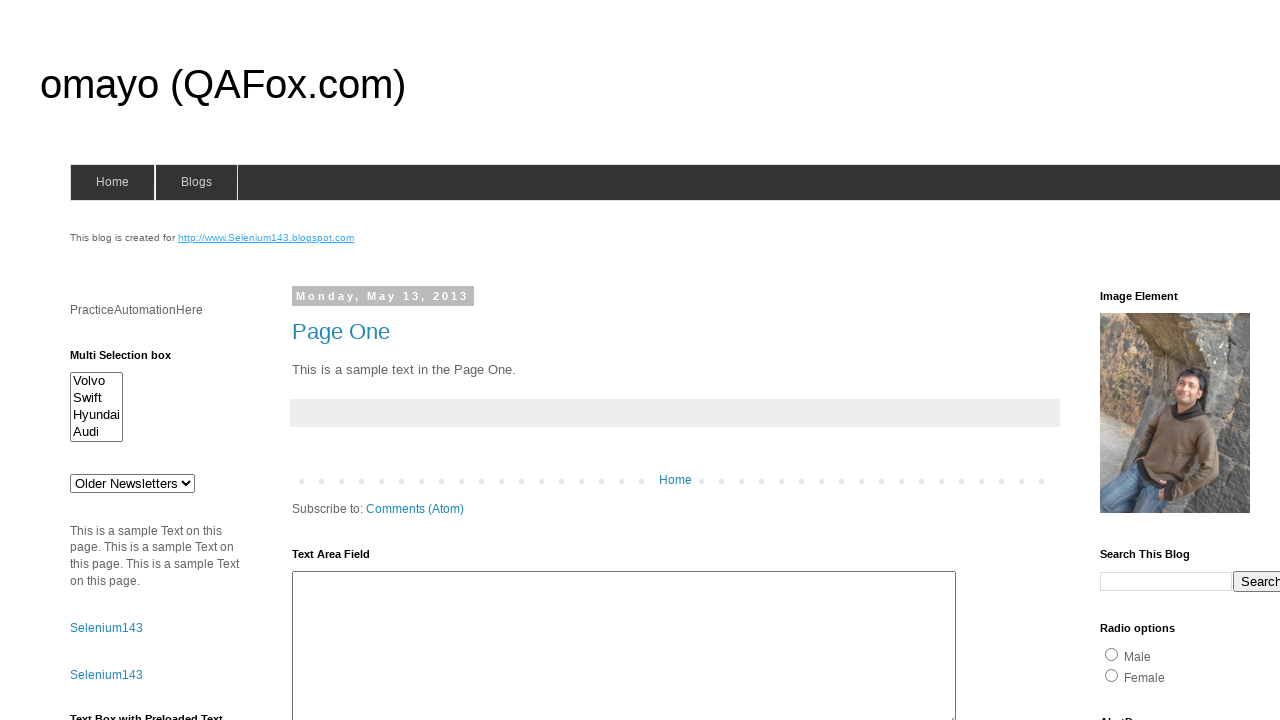